Tests the text box form on DemoQA by filling in the Full Name field and submitting the form

Starting URL: https://demoqa.com/text-box

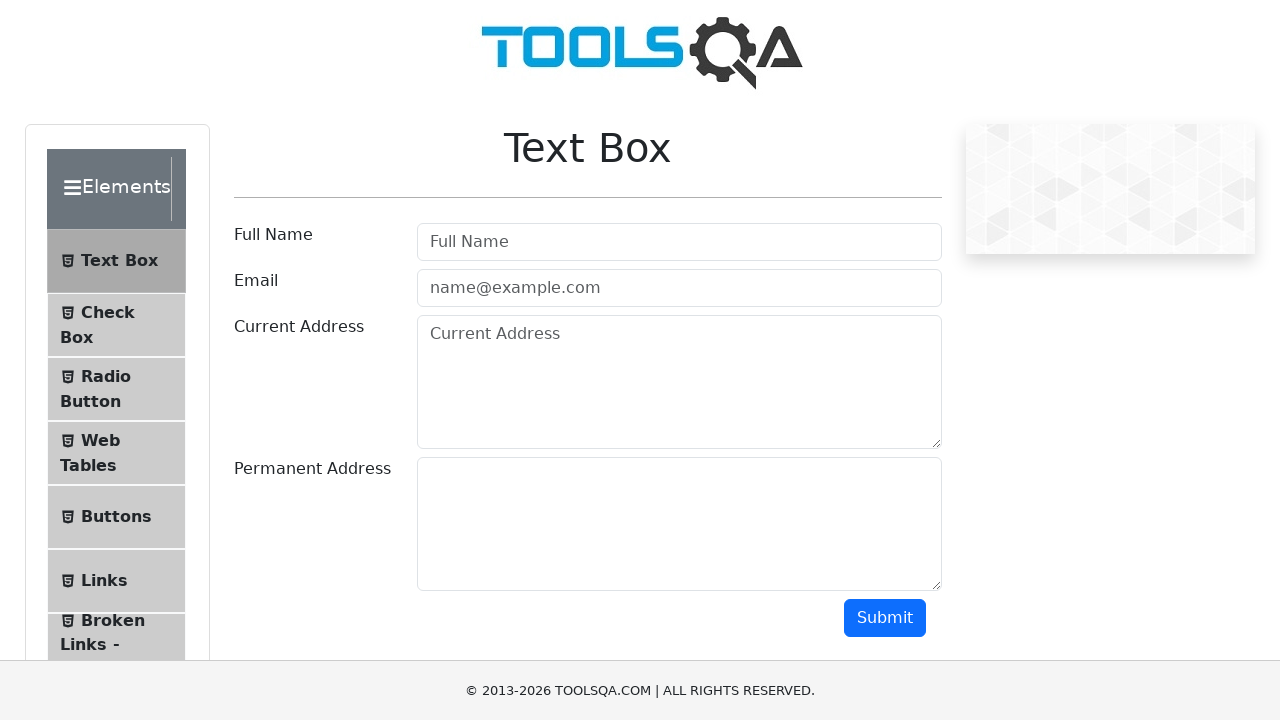

Filled Full Name field with 'Marcus Thornton' on #userName
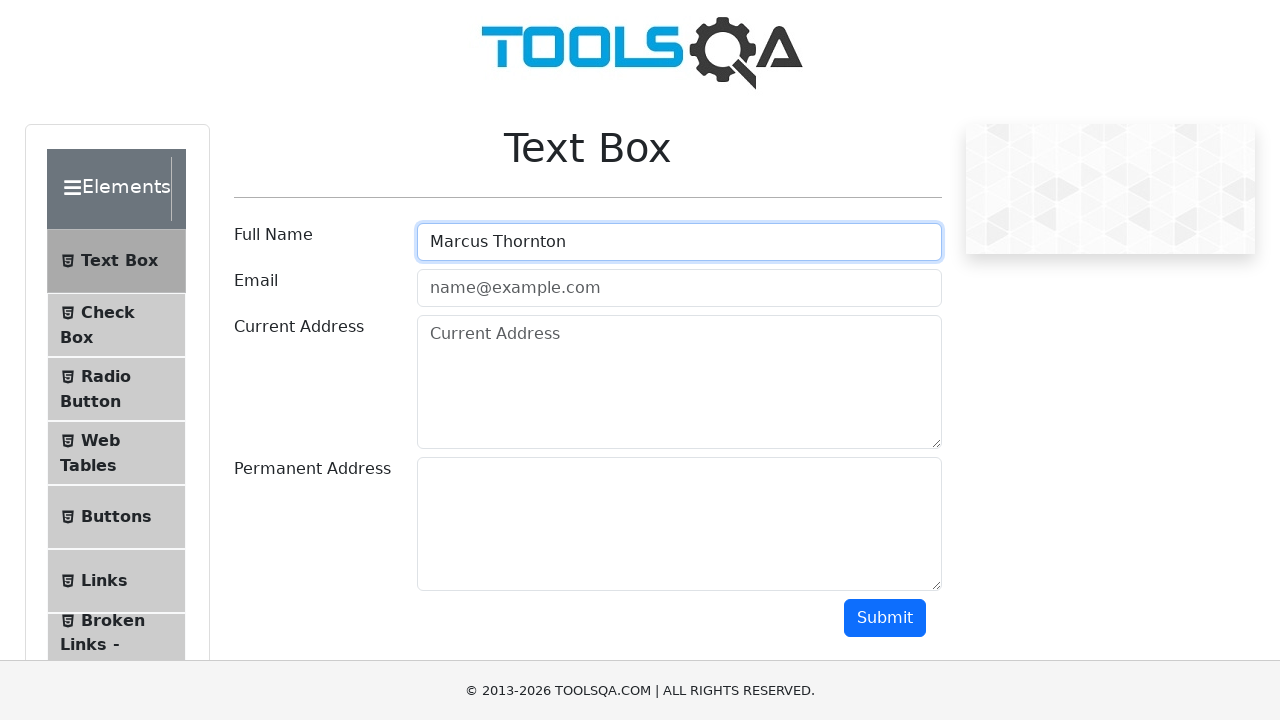

Clicked Submit button to submit the form at (885, 618) on xpath=//button[text()='Submit']
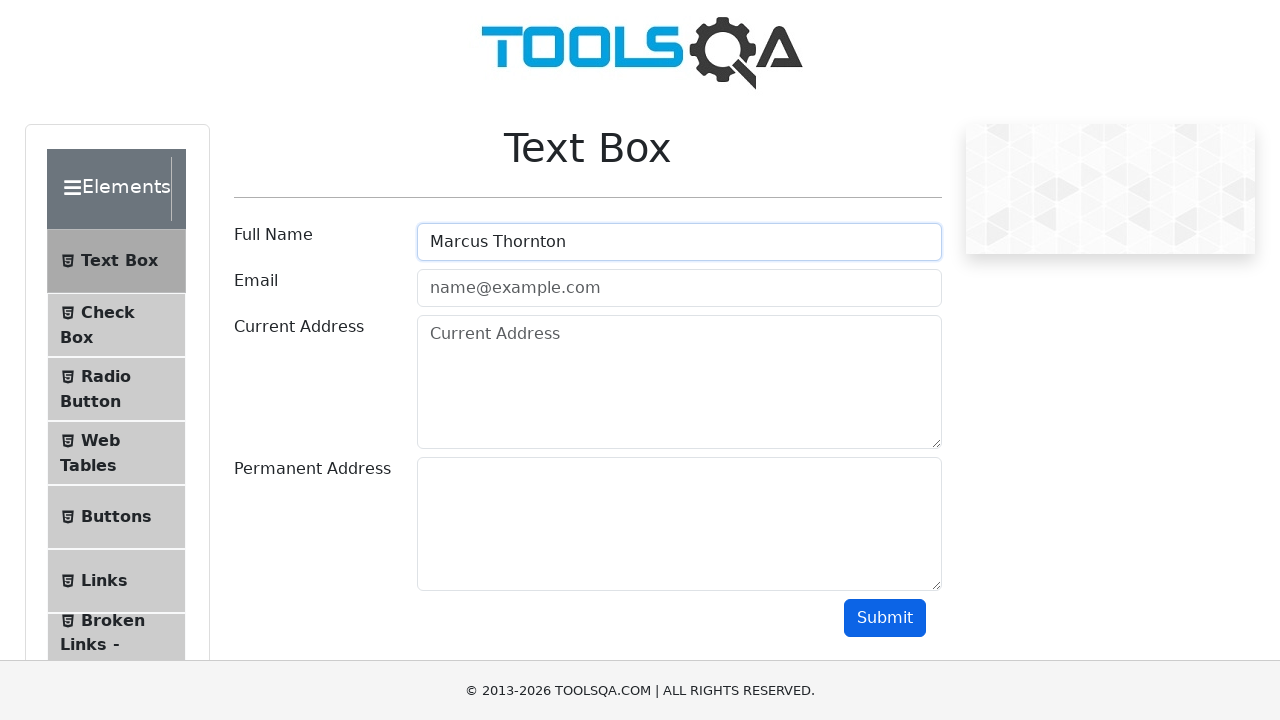

Form submission processed and output displayed
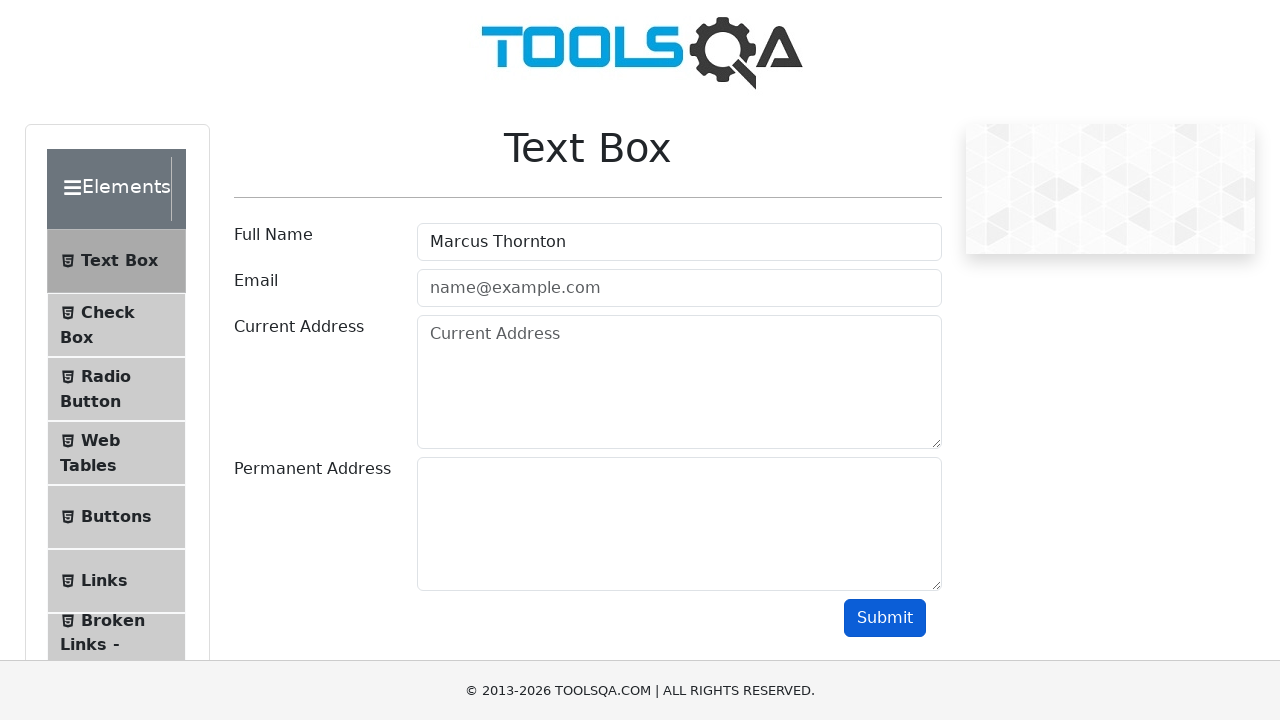

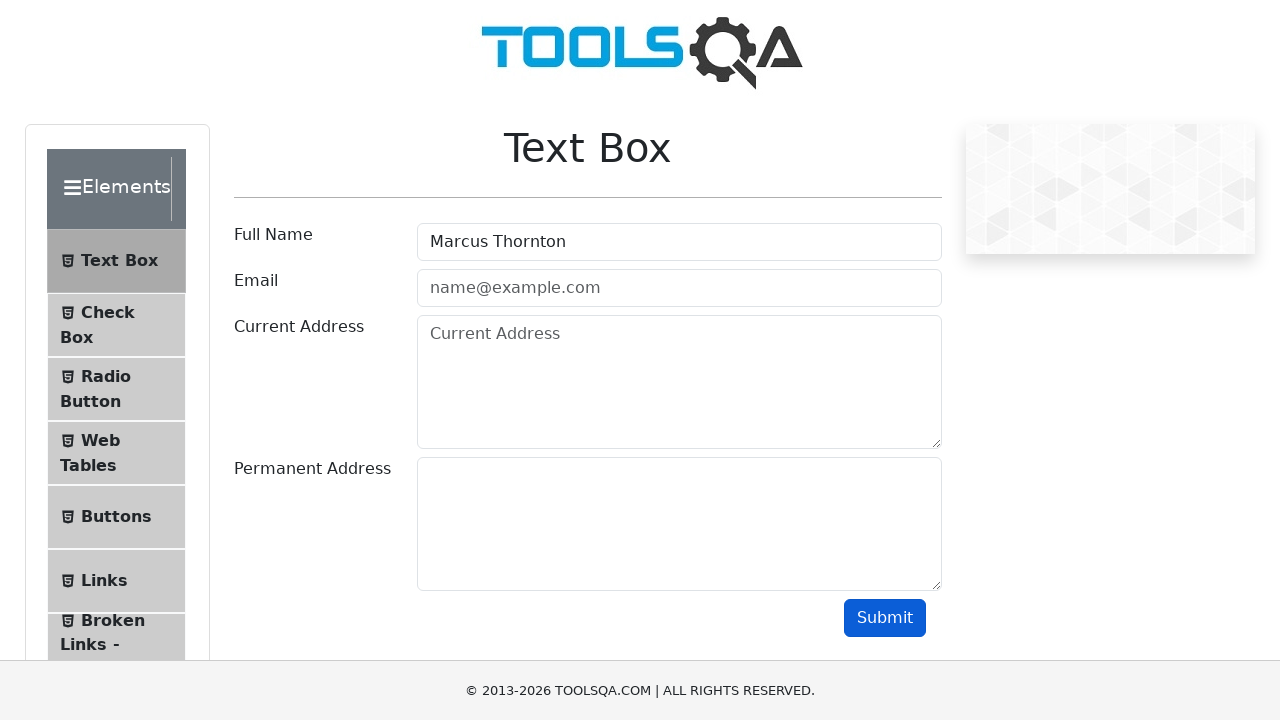